Tests mouse hover functionality by hovering over an element to reveal hidden menu options and clicking on the reload option.

Starting URL: https://rahulshettyacademy.com/AutomationPractice

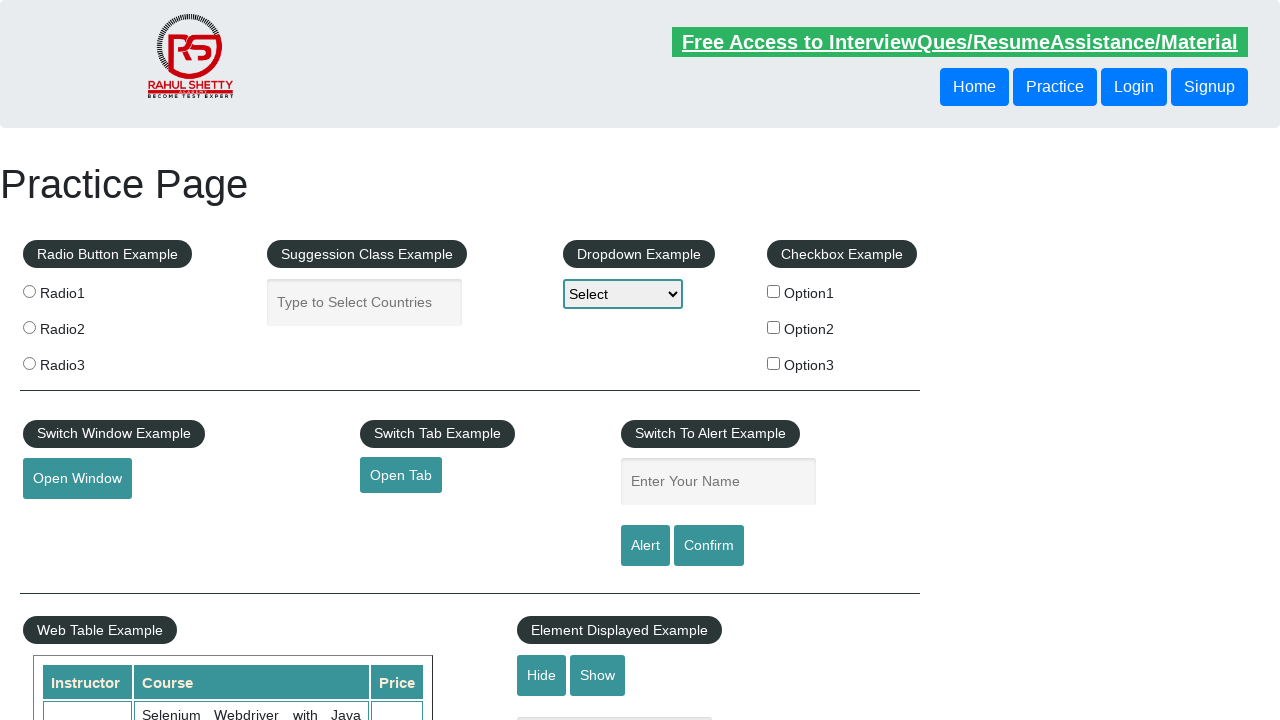

Navigated to AutomationPractice page
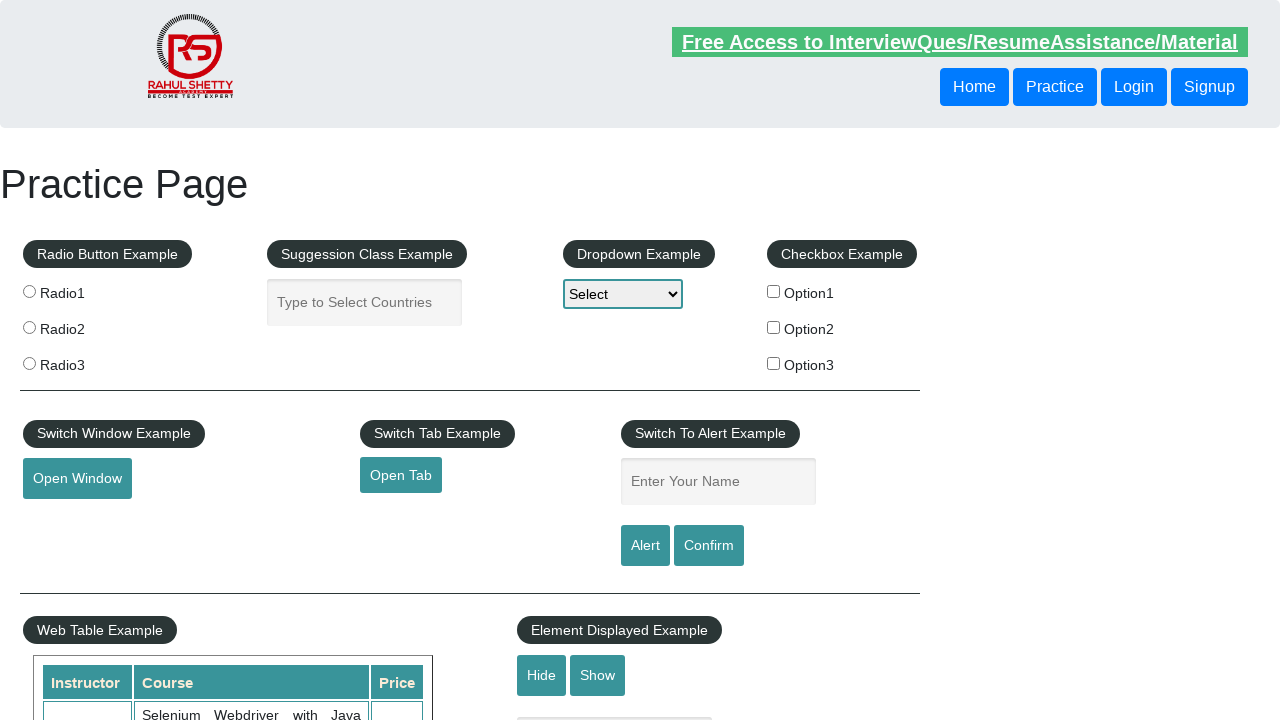

Hovered over mouse hover element to reveal hidden menu at (83, 361) on #mousehover
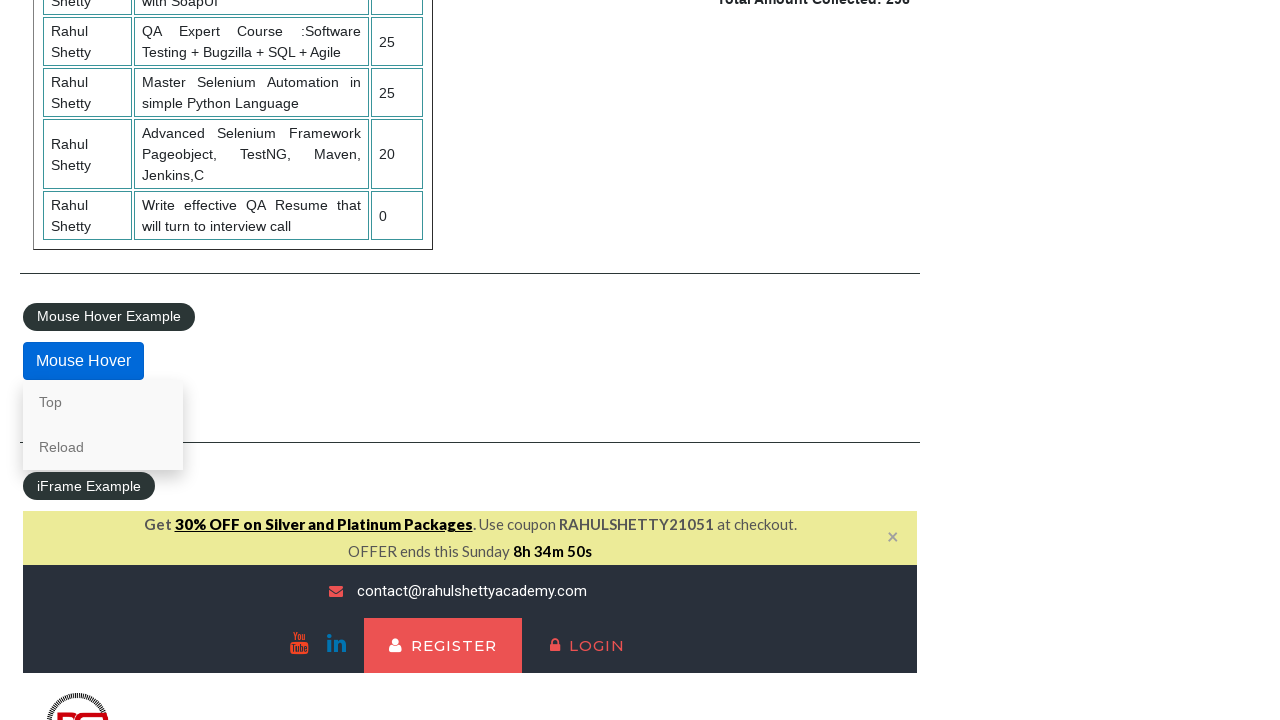

Clicked on Reload option from revealed menu at (103, 447) on a:has-text('Reload')
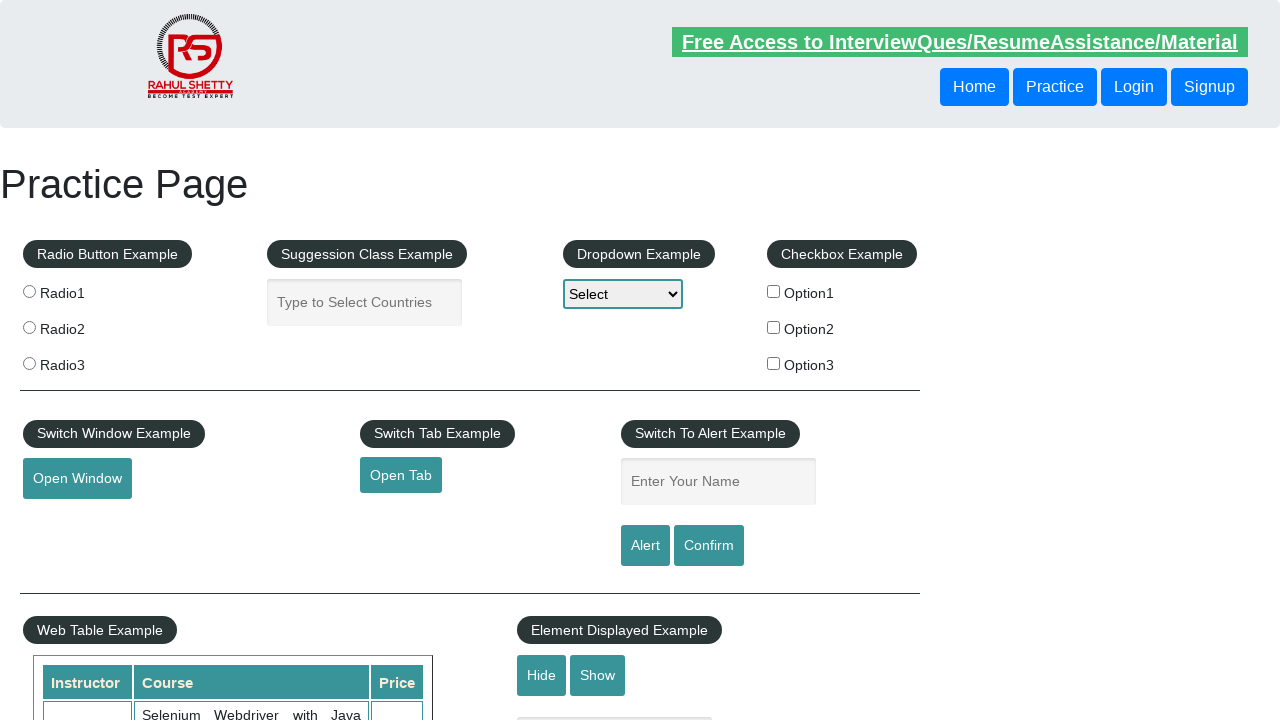

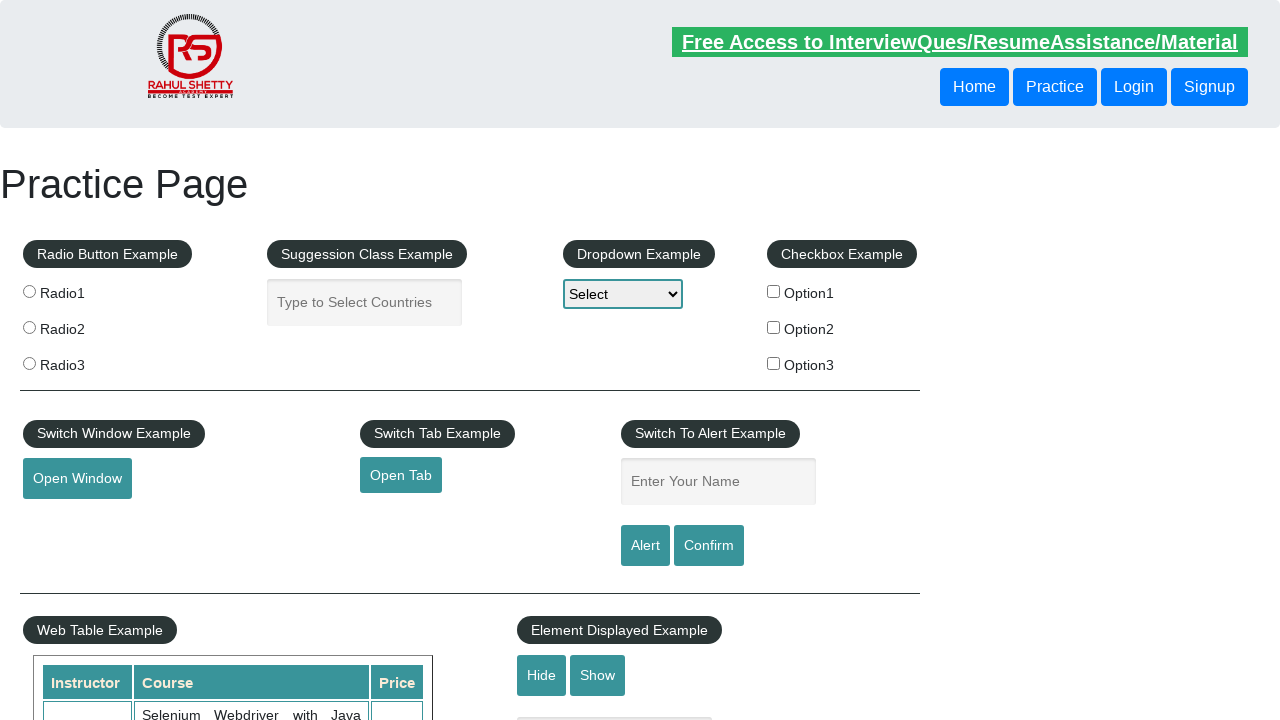